Tests sorting the Due column in ascending order by clicking the column header and verifying the values are sorted correctly using CSS pseudo-class selectors.

Starting URL: http://the-internet.herokuapp.com/tables

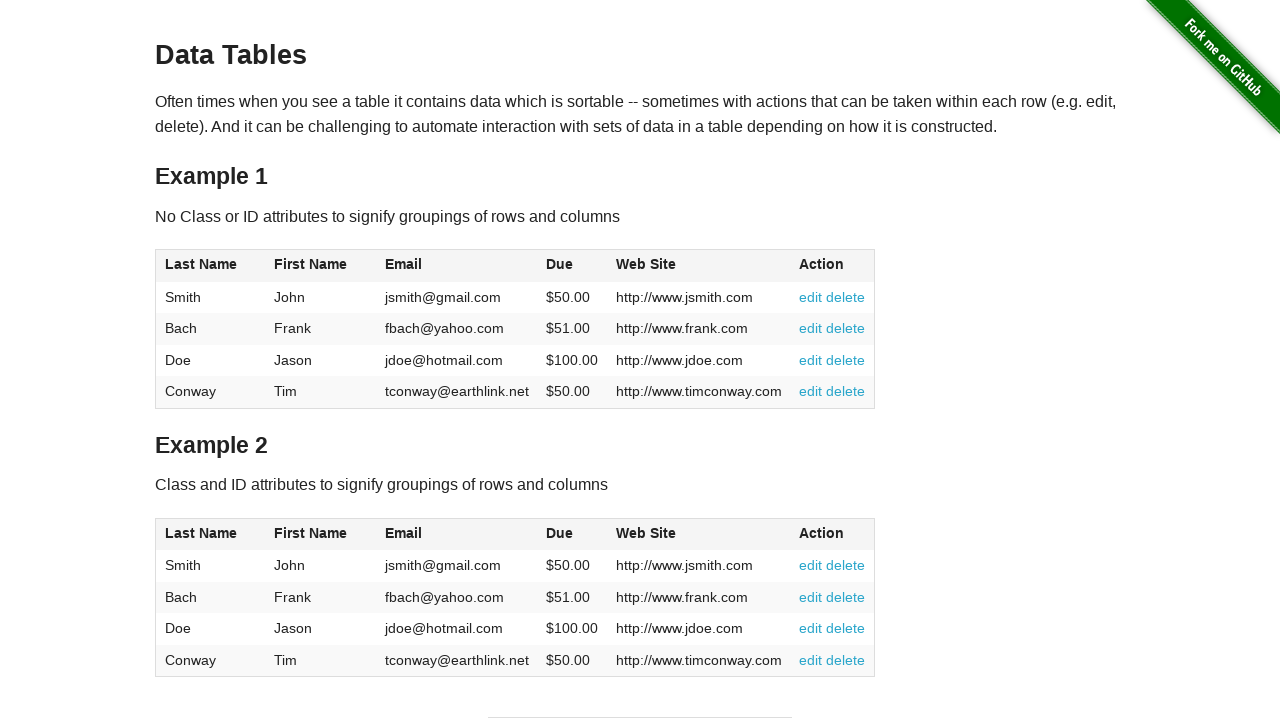

Clicked Due column header to sort in ascending order at (572, 266) on #table1 thead tr th:nth-child(4)
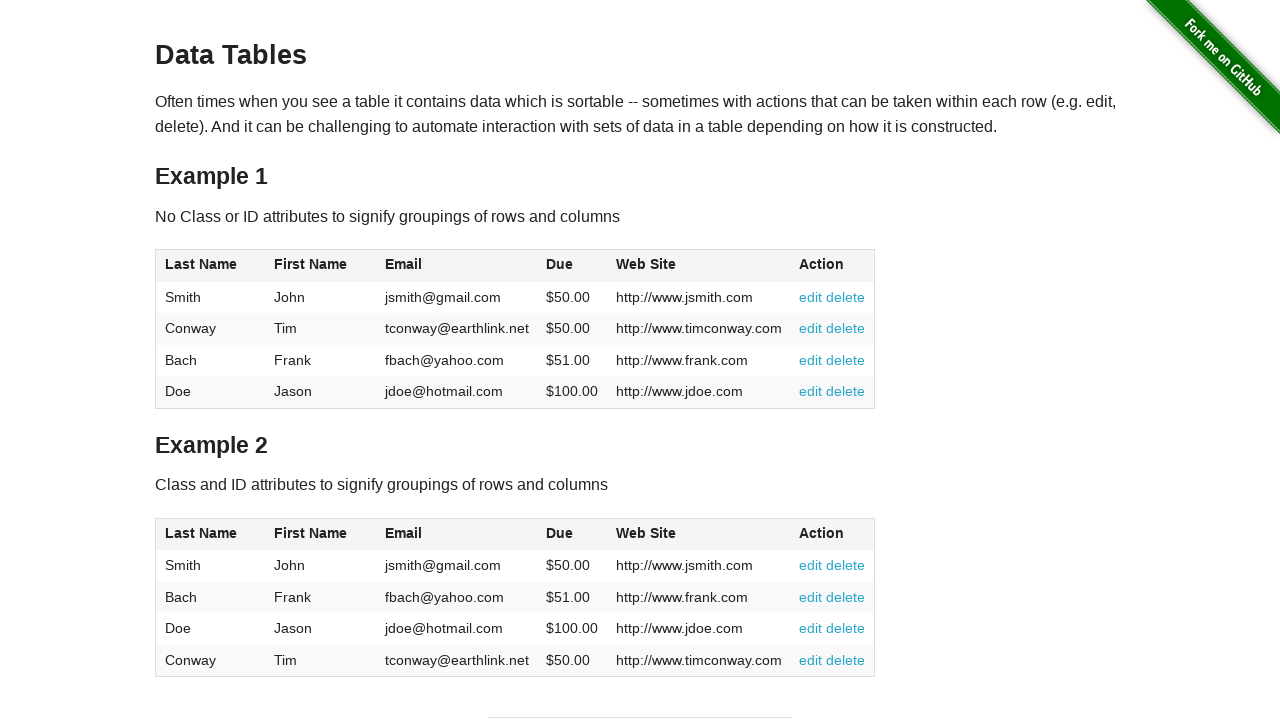

Due column cells loaded and are visible
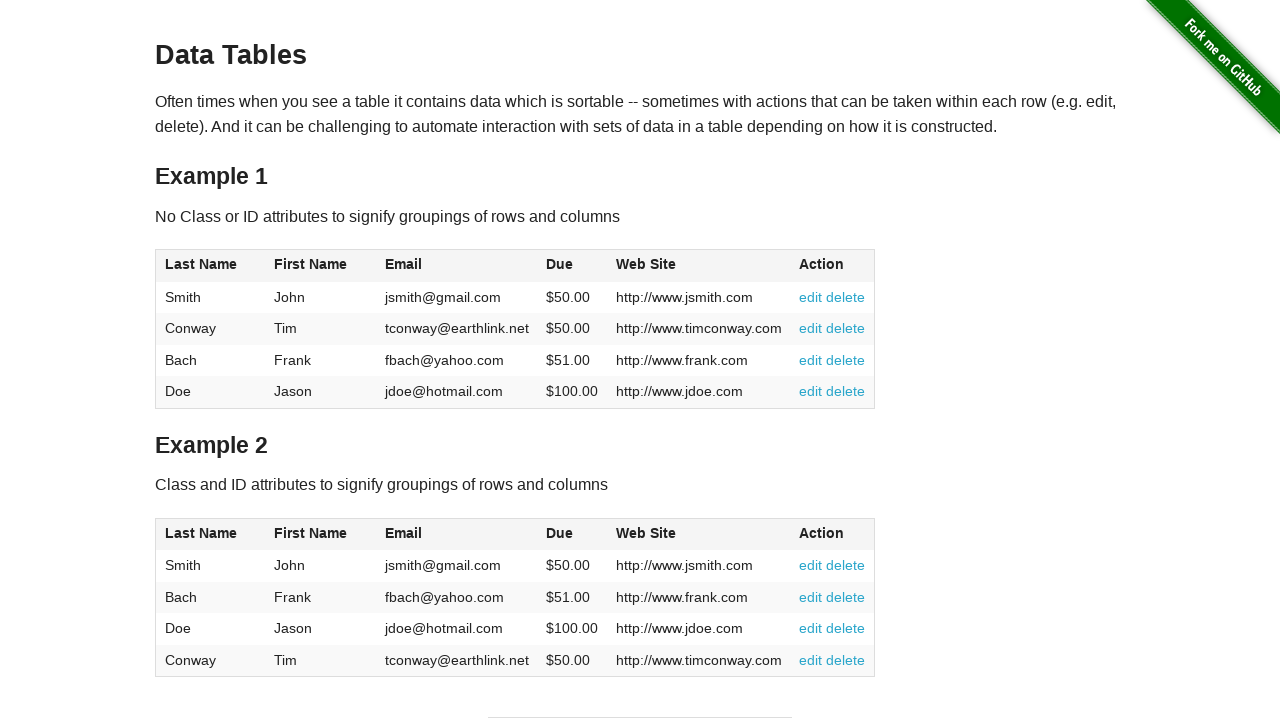

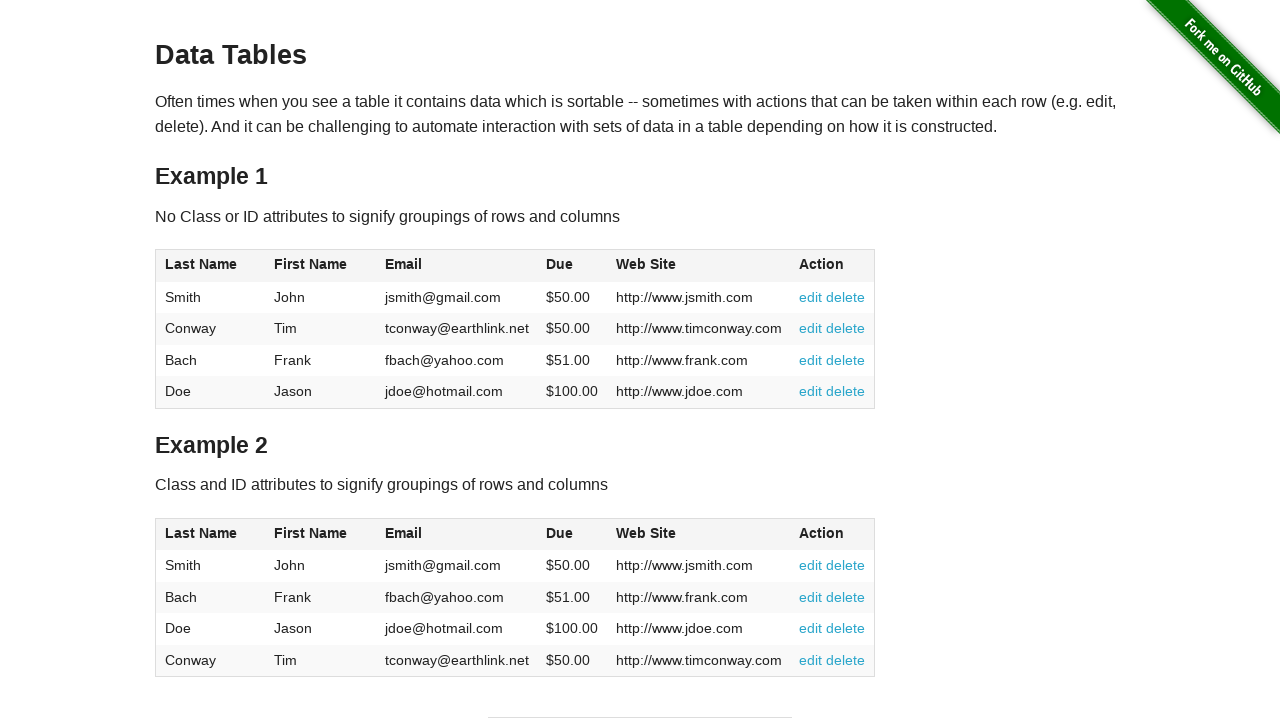